Tests that todo data persists after page reload

Starting URL: https://demo.playwright.dev/todomvc

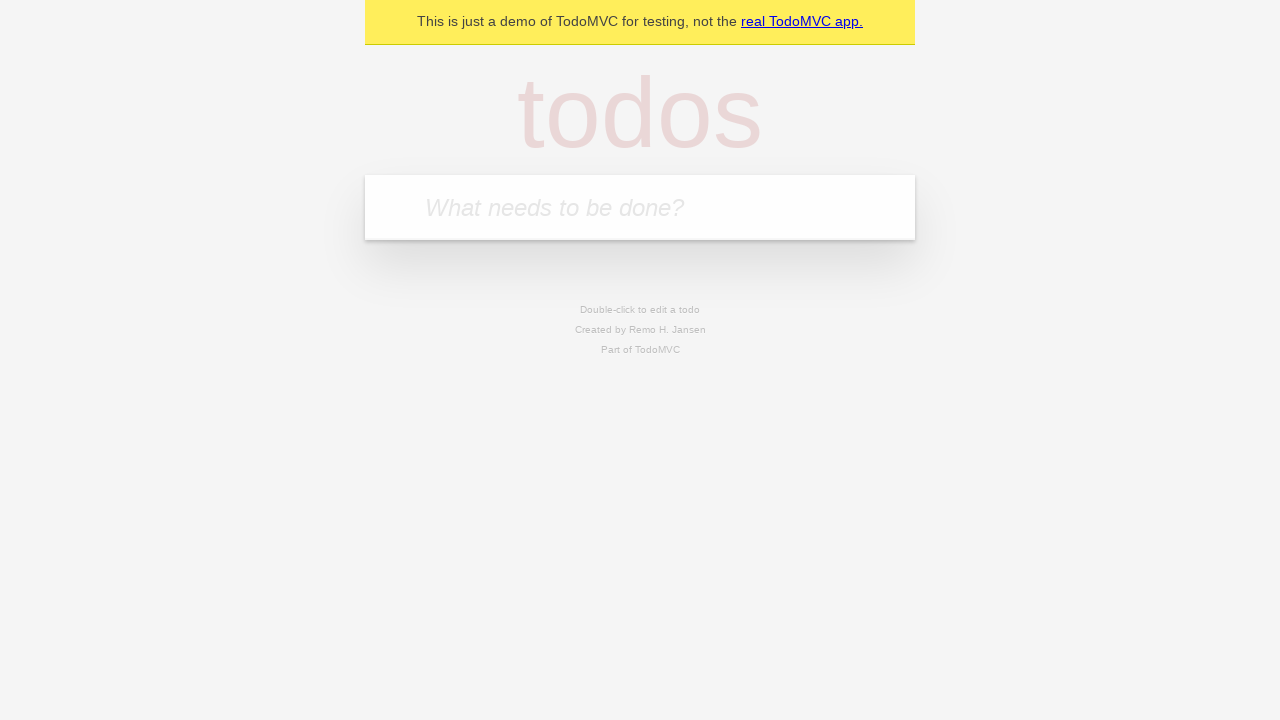

Filled todo input with 'buy some cheese' on internal:attr=[placeholder="What needs to be done?"i]
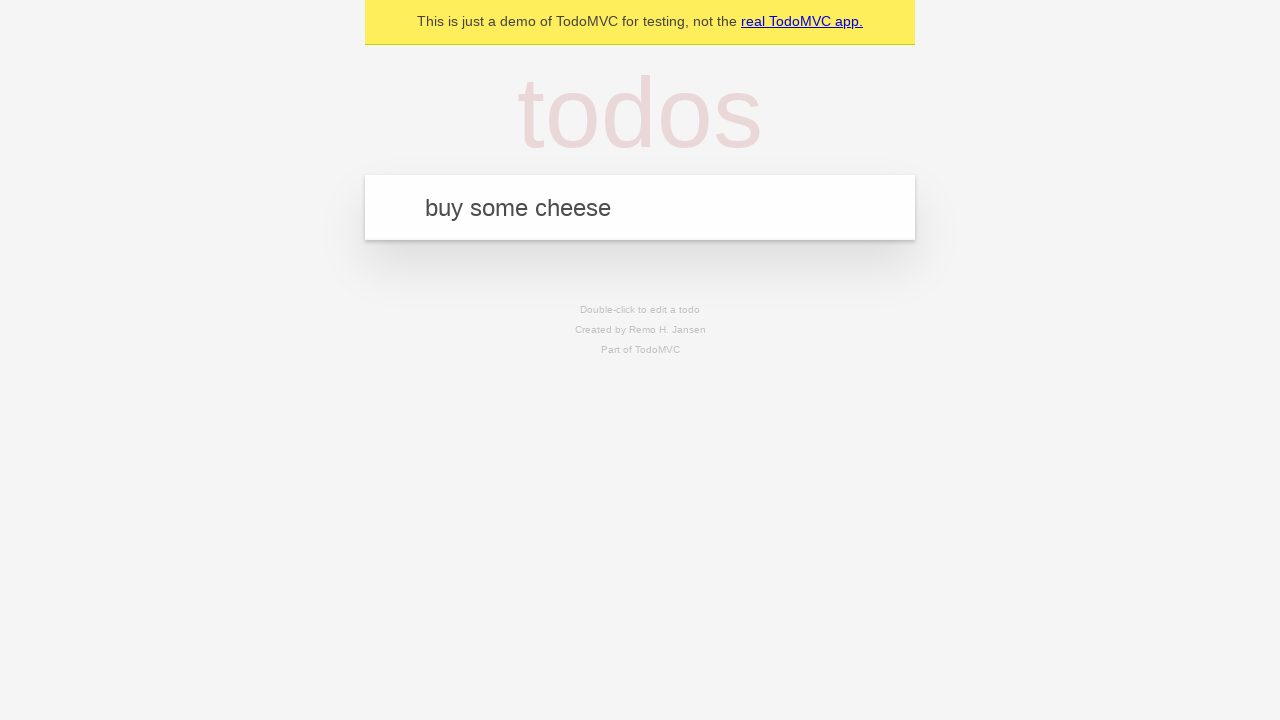

Pressed Enter to create first todo on internal:attr=[placeholder="What needs to be done?"i]
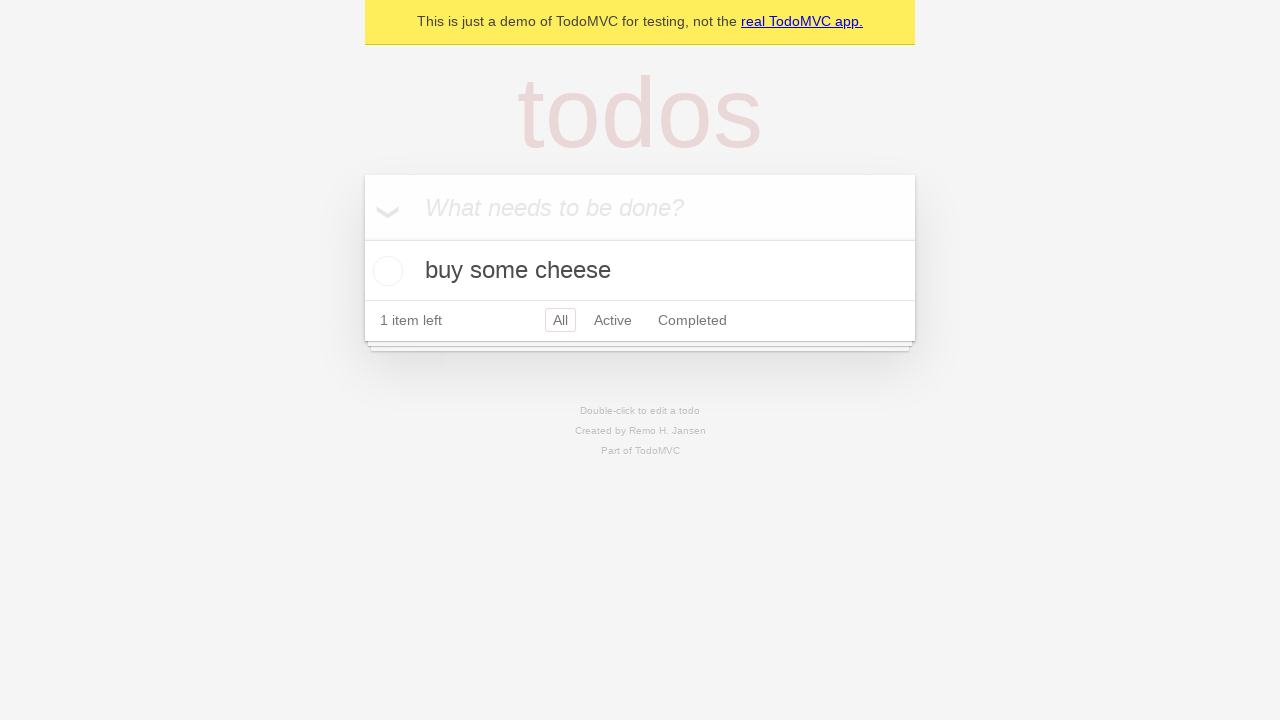

Filled todo input with 'feed the cat' on internal:attr=[placeholder="What needs to be done?"i]
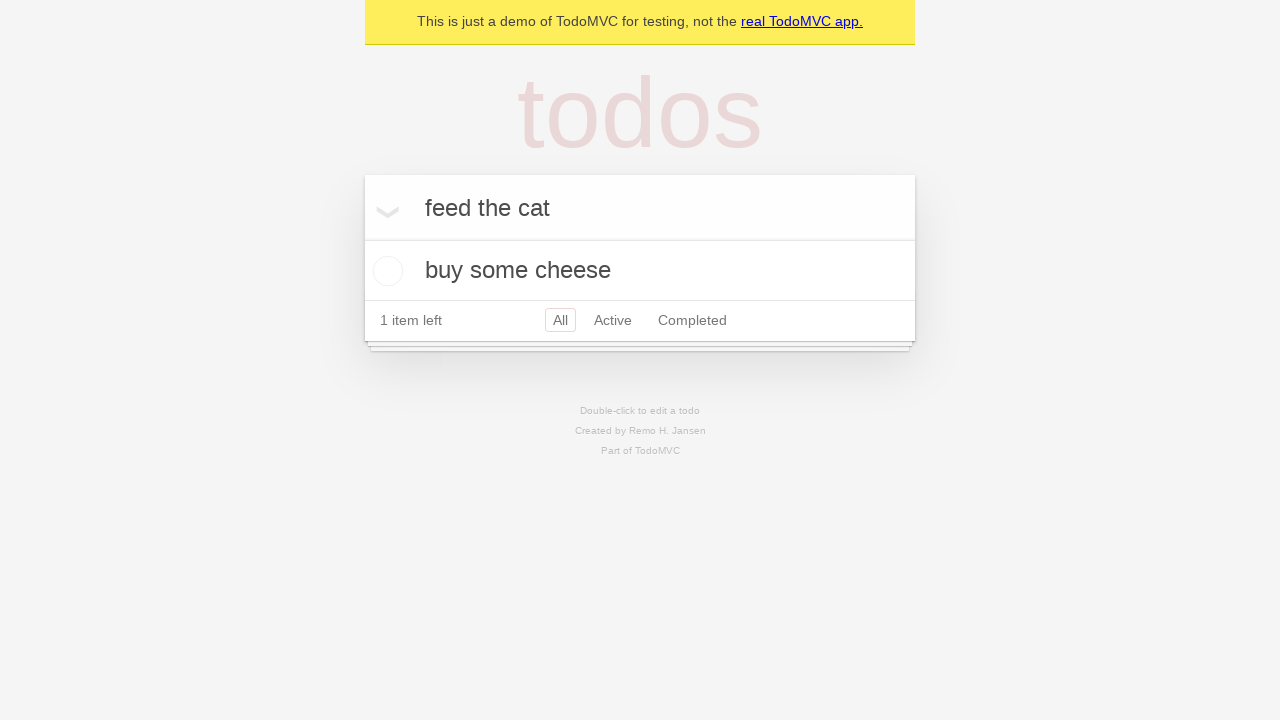

Pressed Enter to create second todo on internal:attr=[placeholder="What needs to be done?"i]
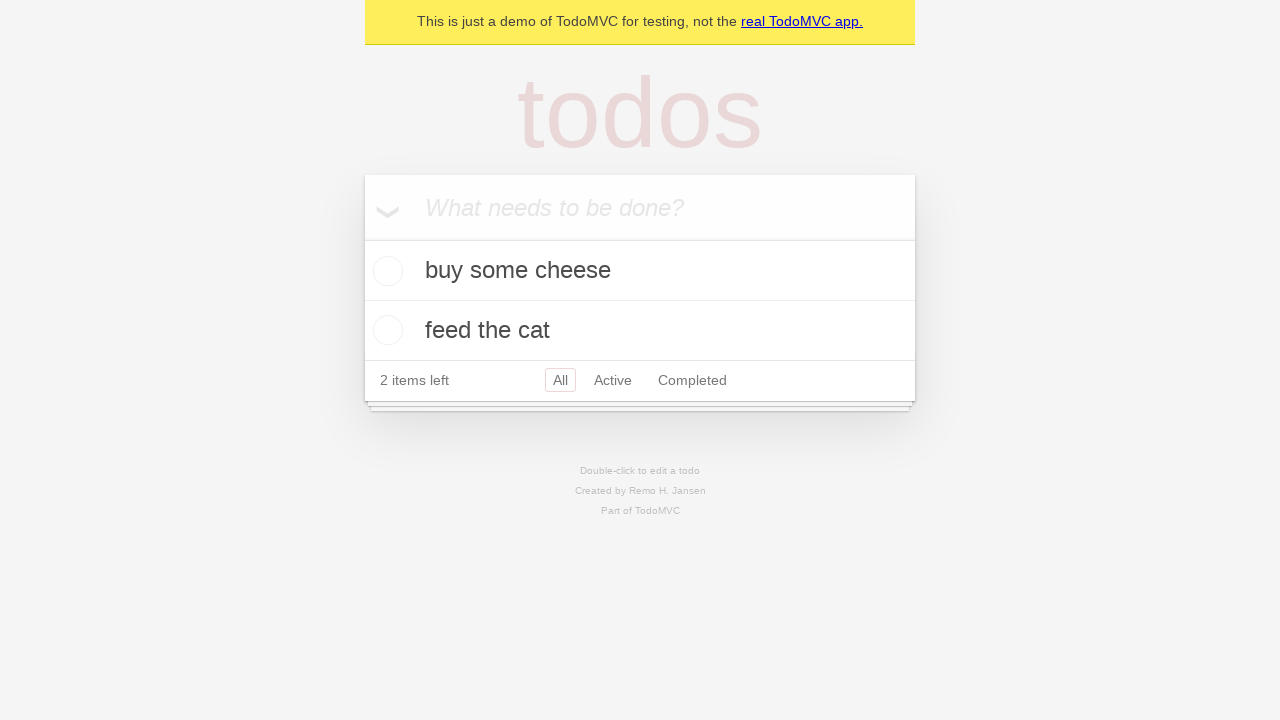

Checked first todo item at (385, 271) on [data-testid='todo-item'] >> nth=0 >> internal:role=checkbox
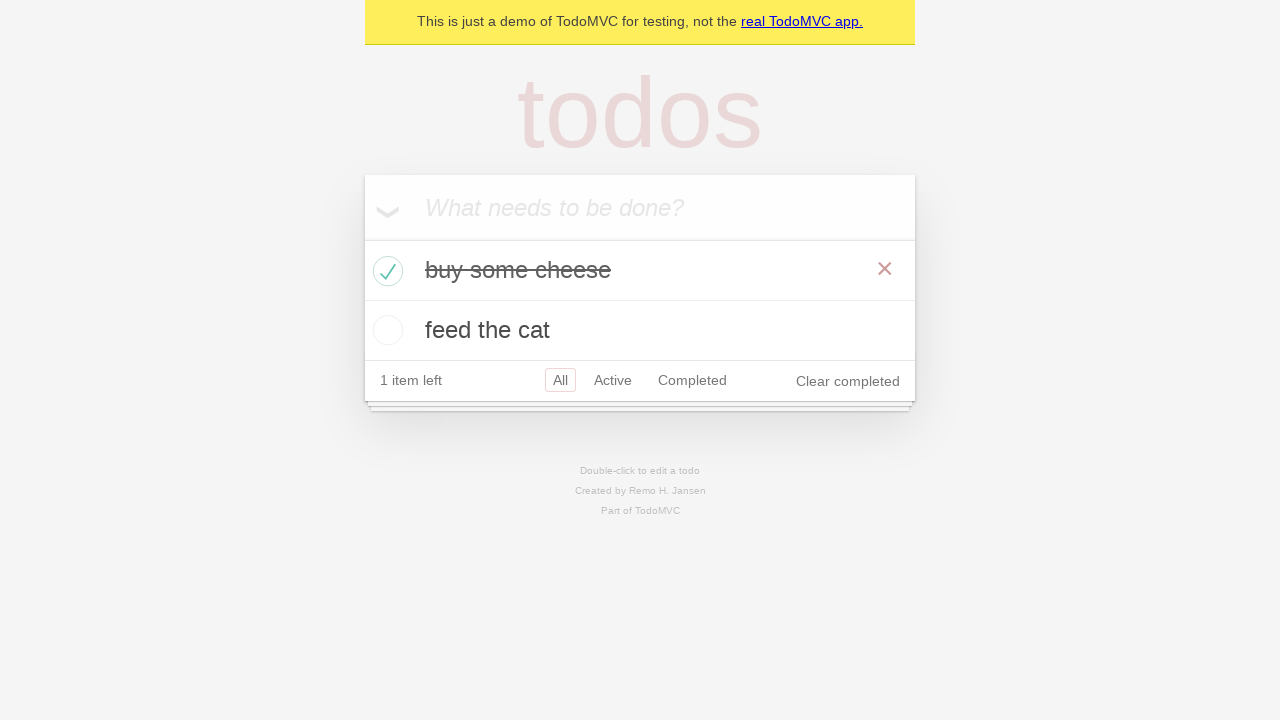

Reloaded page to test data persistence
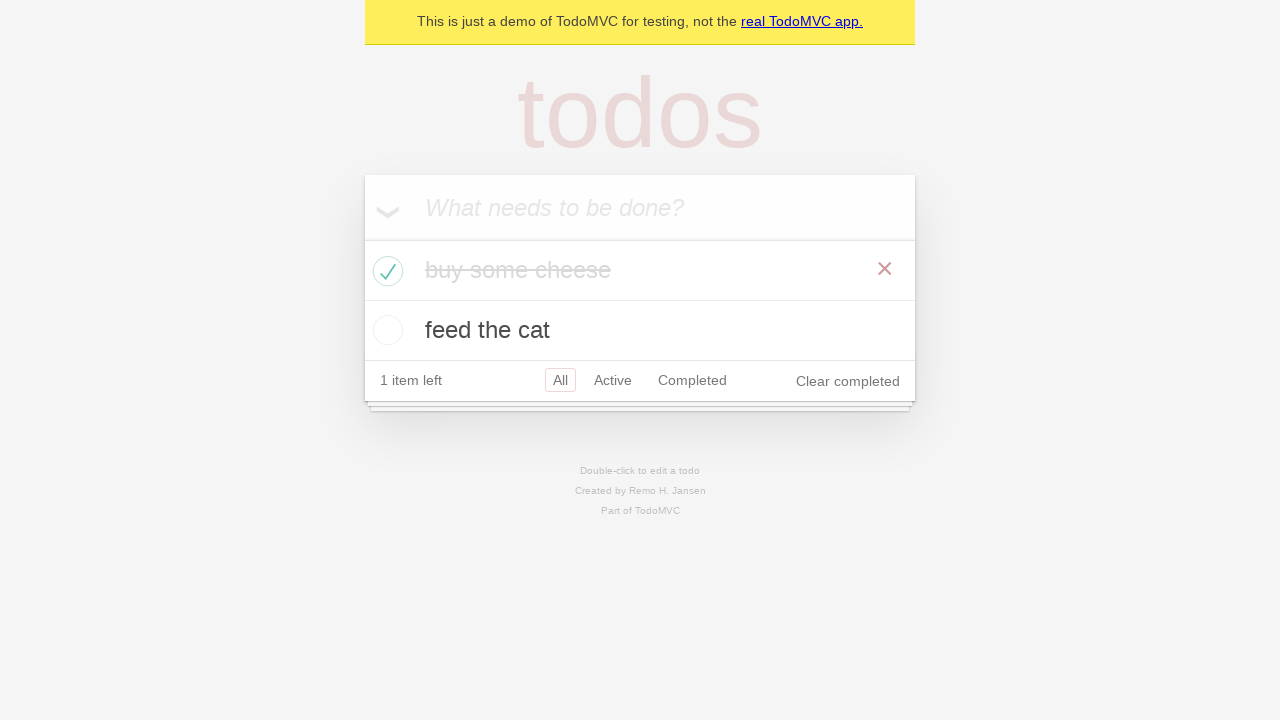

Verified todo items persisted after page reload
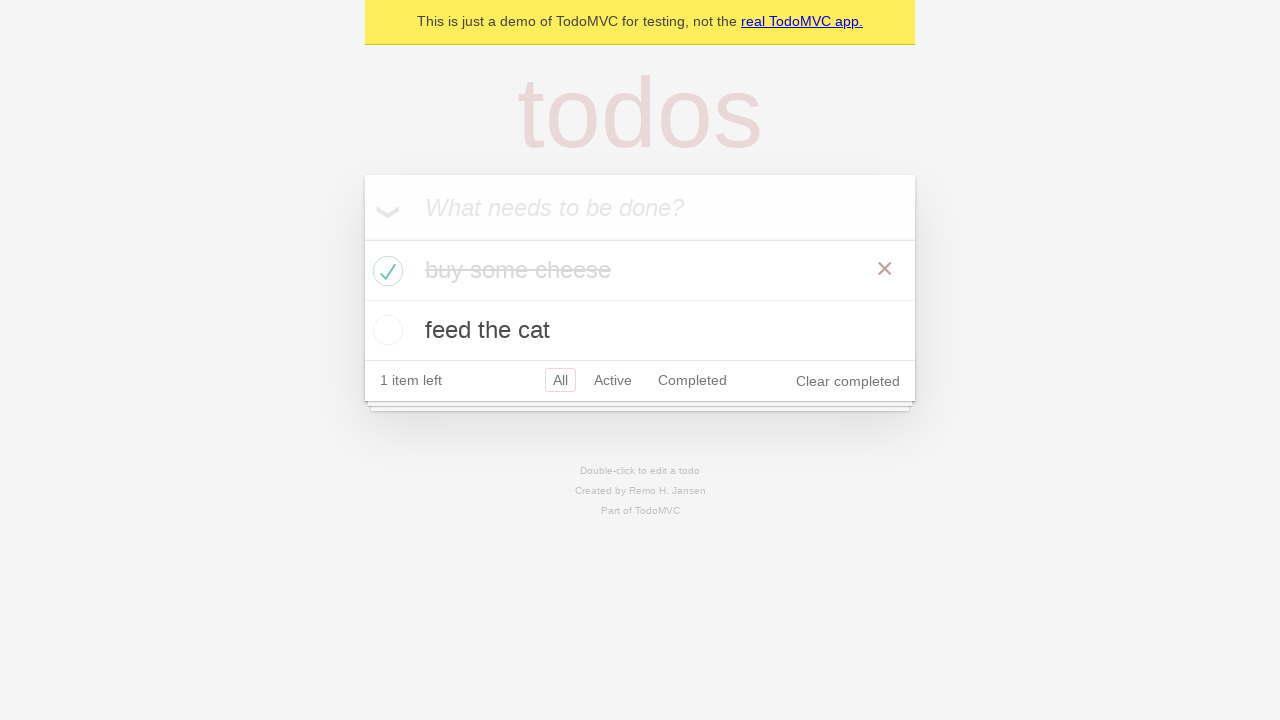

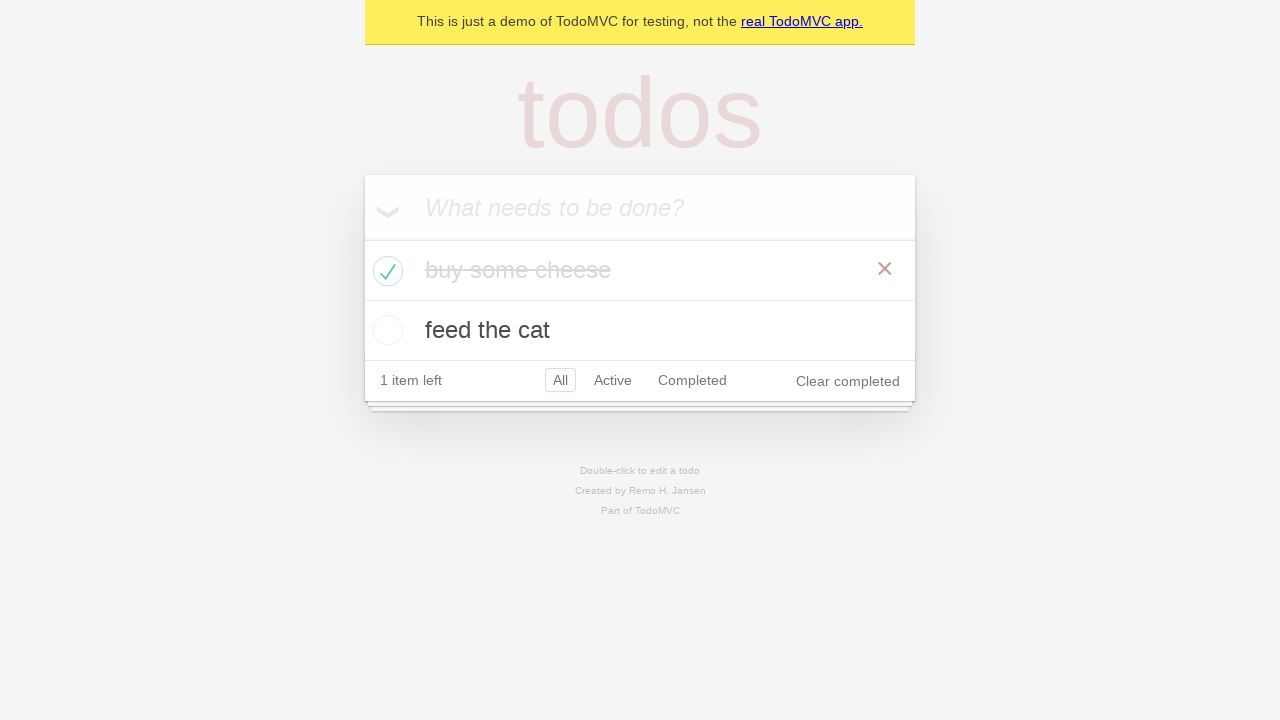